Tests that pressing Escape cancels edits and restores original text

Starting URL: https://demo.playwright.dev/todomvc

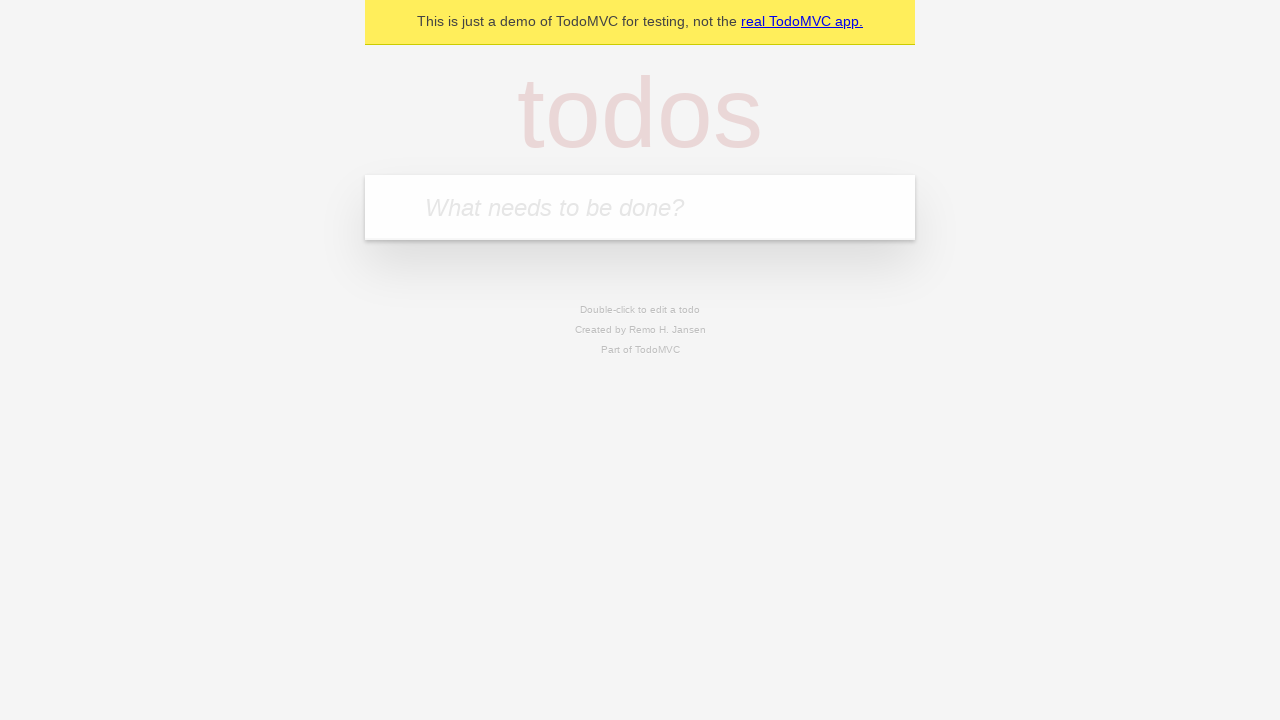

Filled todo input with 'buy some cheese' on internal:attr=[placeholder="What needs to be done?"i]
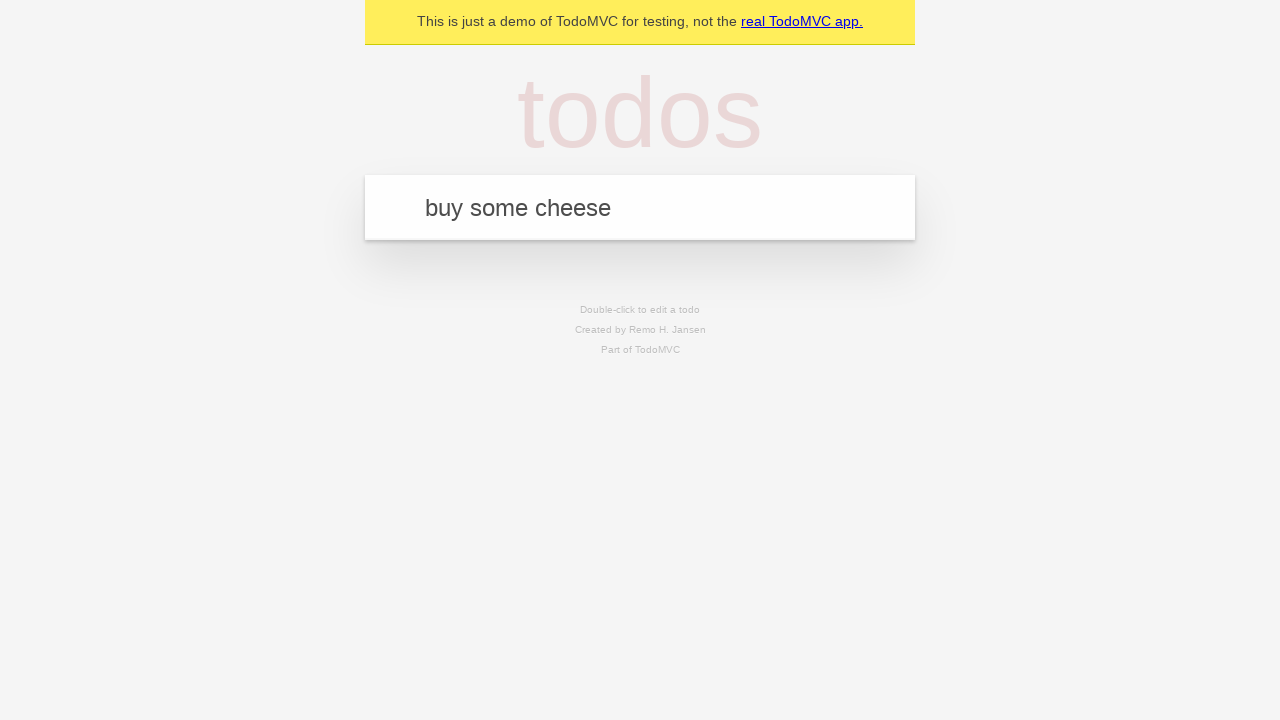

Pressed Enter to create first todo item on internal:attr=[placeholder="What needs to be done?"i]
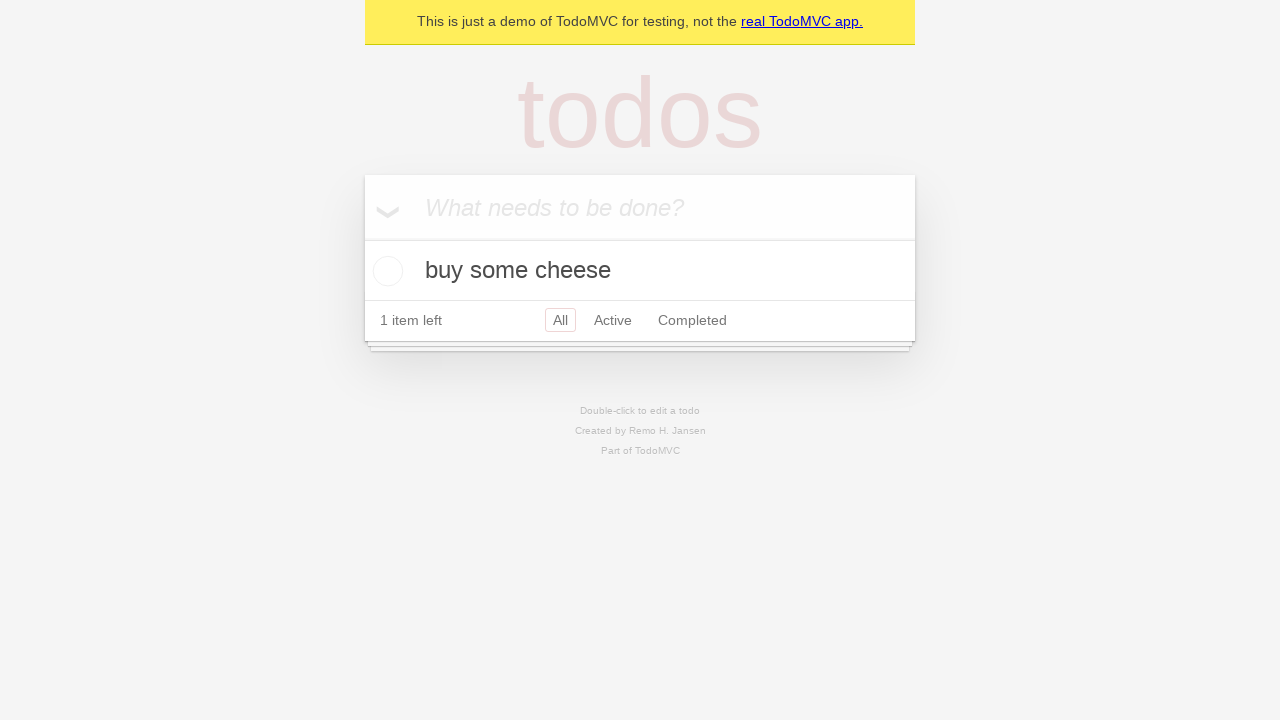

Filled todo input with 'feed the cat' on internal:attr=[placeholder="What needs to be done?"i]
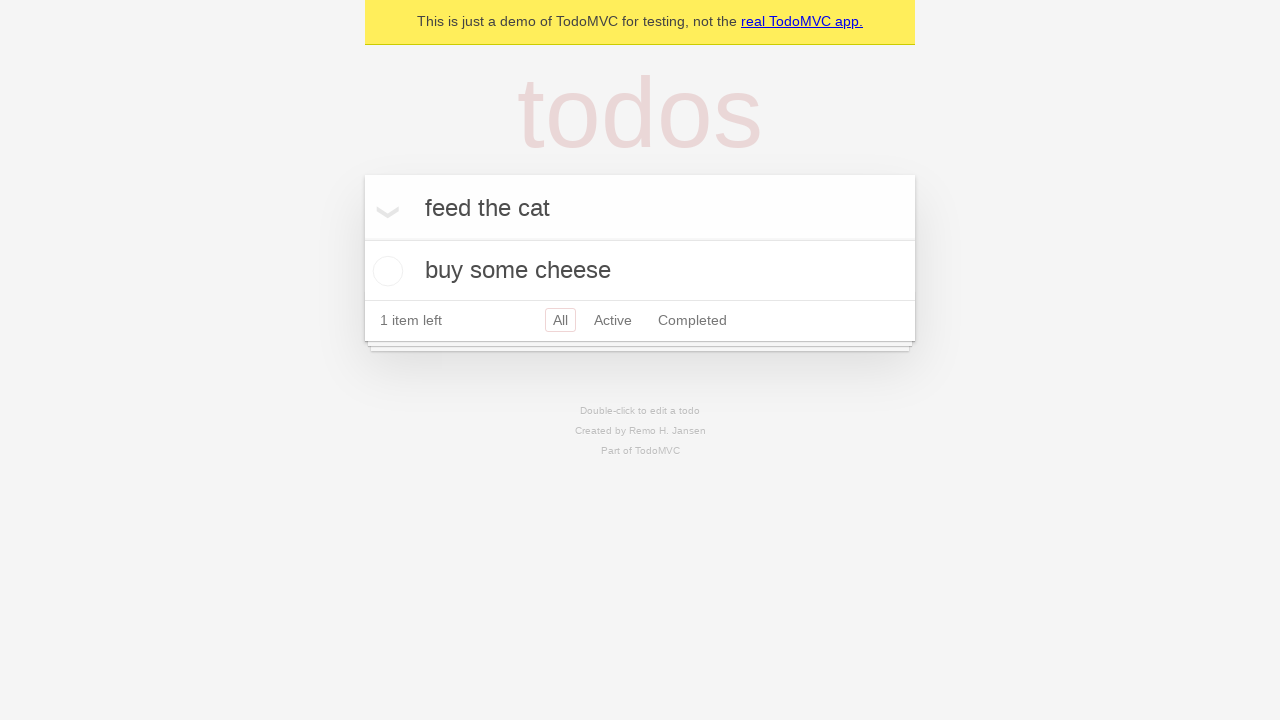

Pressed Enter to create second todo item on internal:attr=[placeholder="What needs to be done?"i]
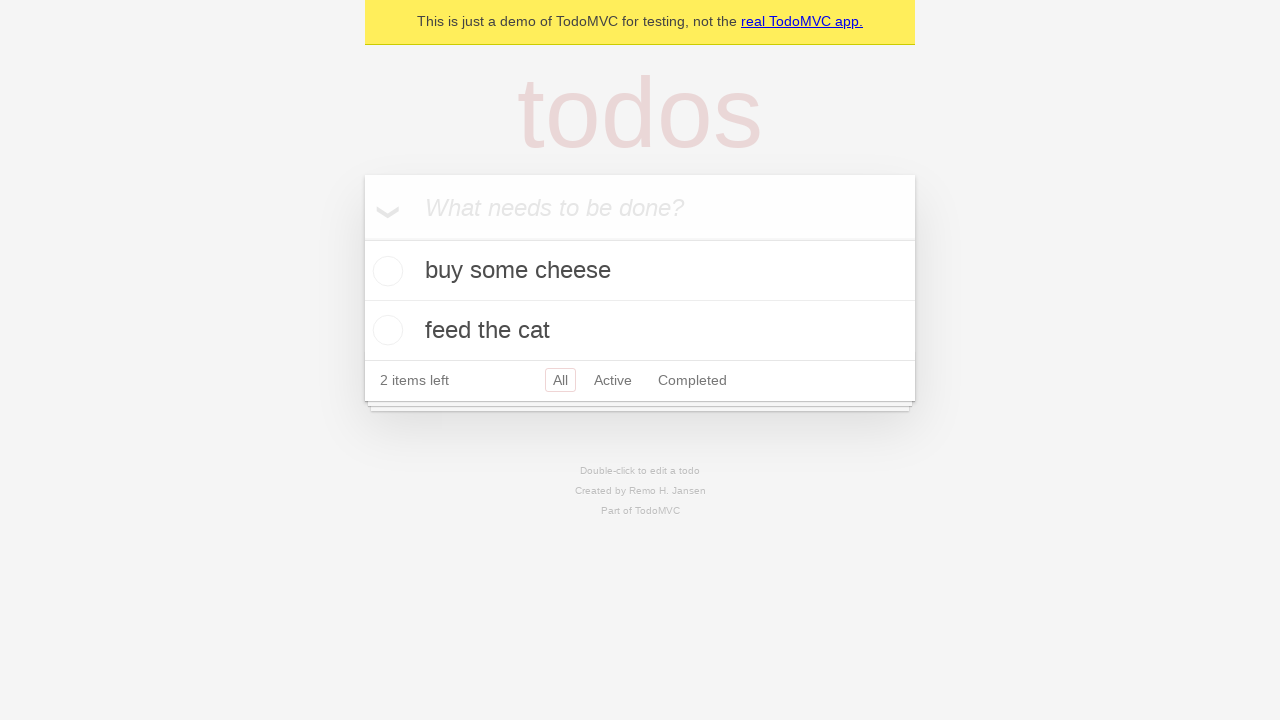

Filled todo input with 'book a doctors appointment' on internal:attr=[placeholder="What needs to be done?"i]
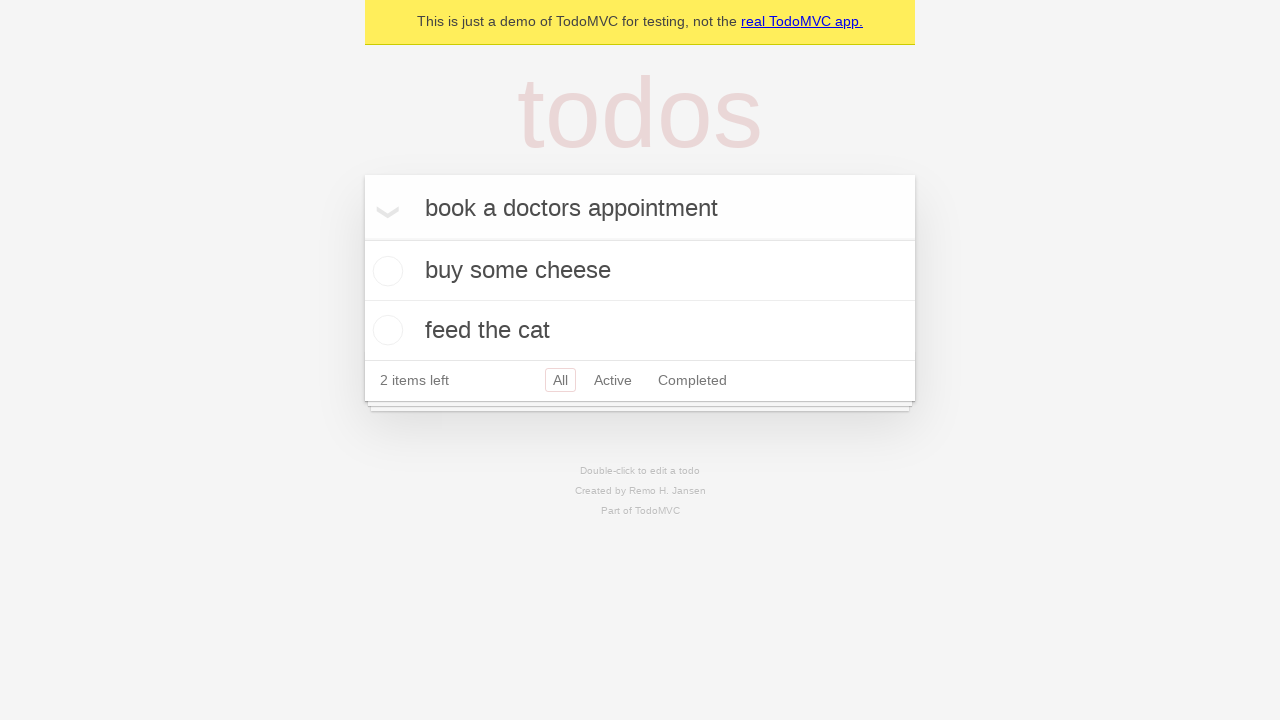

Pressed Enter to create third todo item on internal:attr=[placeholder="What needs to be done?"i]
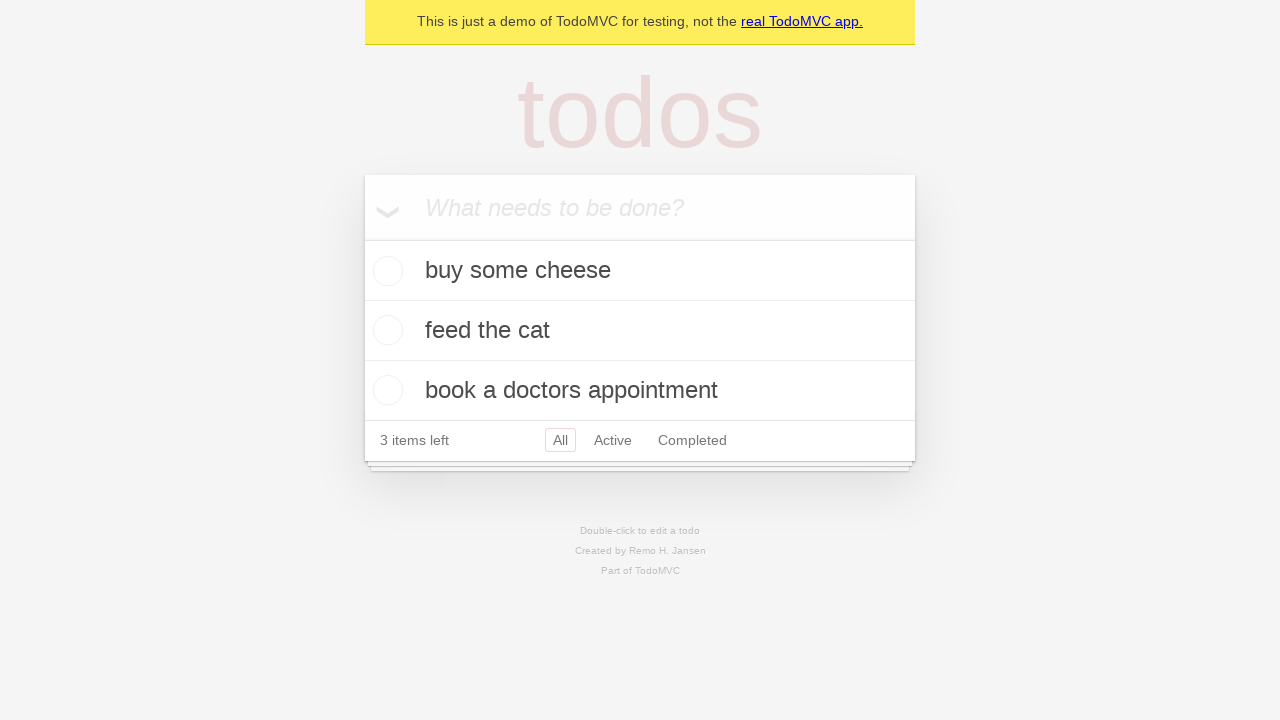

Double-clicked second todo item to enter edit mode at (640, 331) on internal:testid=[data-testid="todo-item"s] >> nth=1
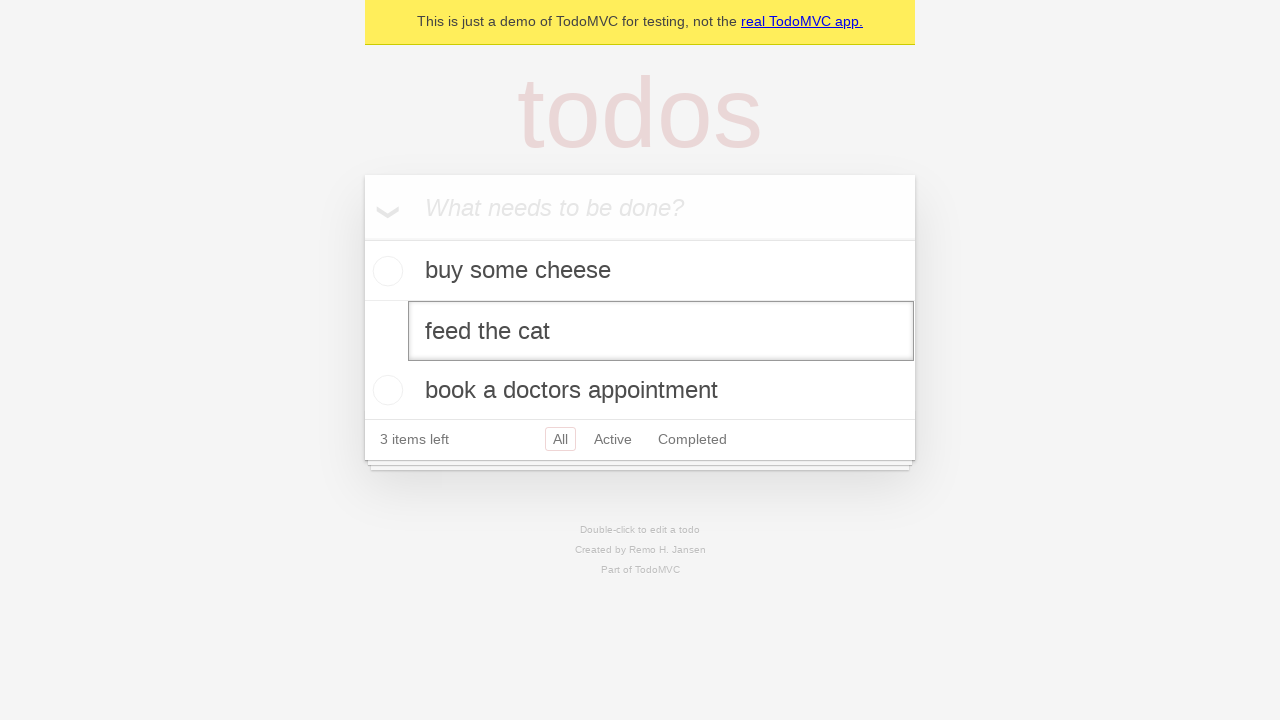

Changed edit text to 'buy some sausages' on internal:testid=[data-testid="todo-item"s] >> nth=1 >> internal:role=textbox[nam
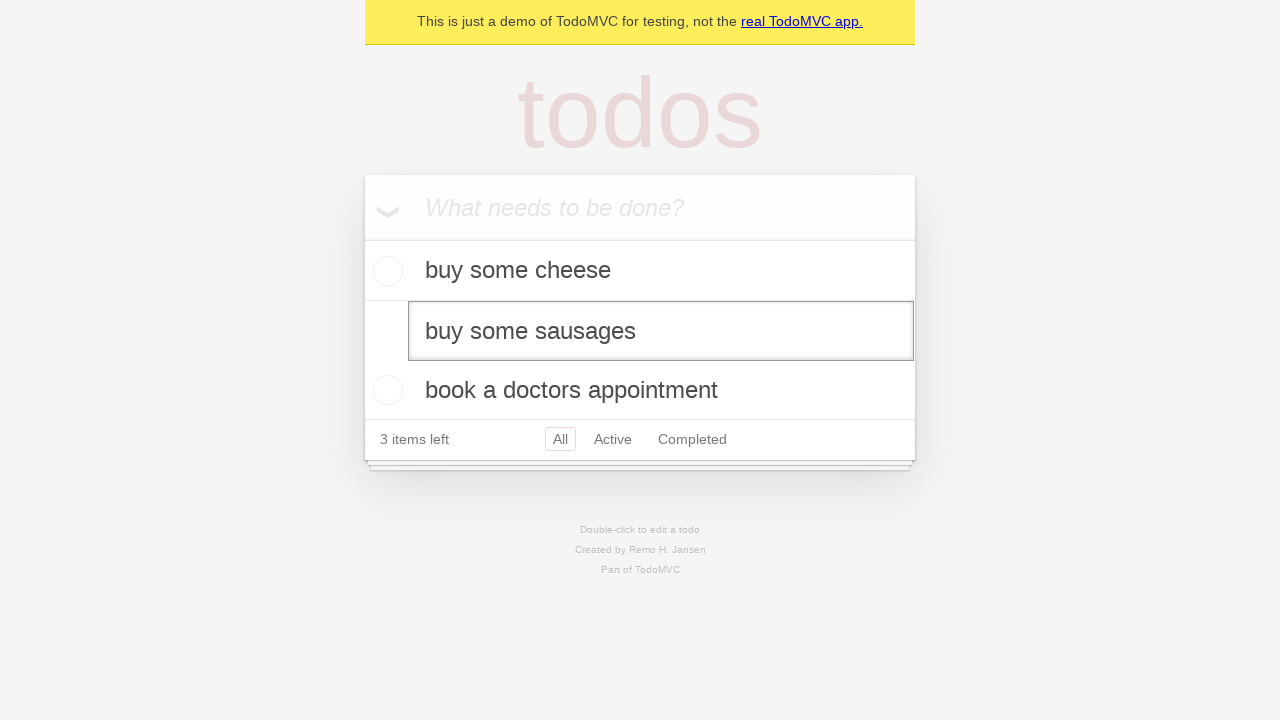

Pressed Escape to cancel edits and restore original text on internal:testid=[data-testid="todo-item"s] >> nth=1 >> internal:role=textbox[nam
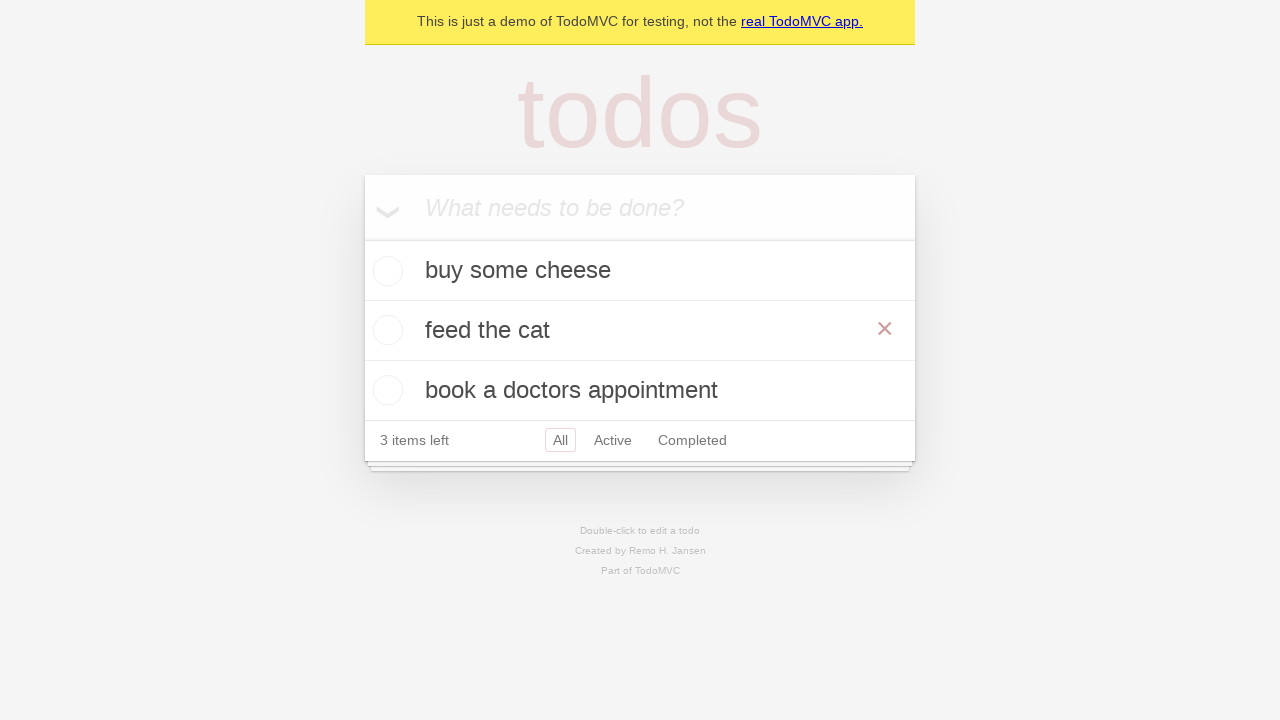

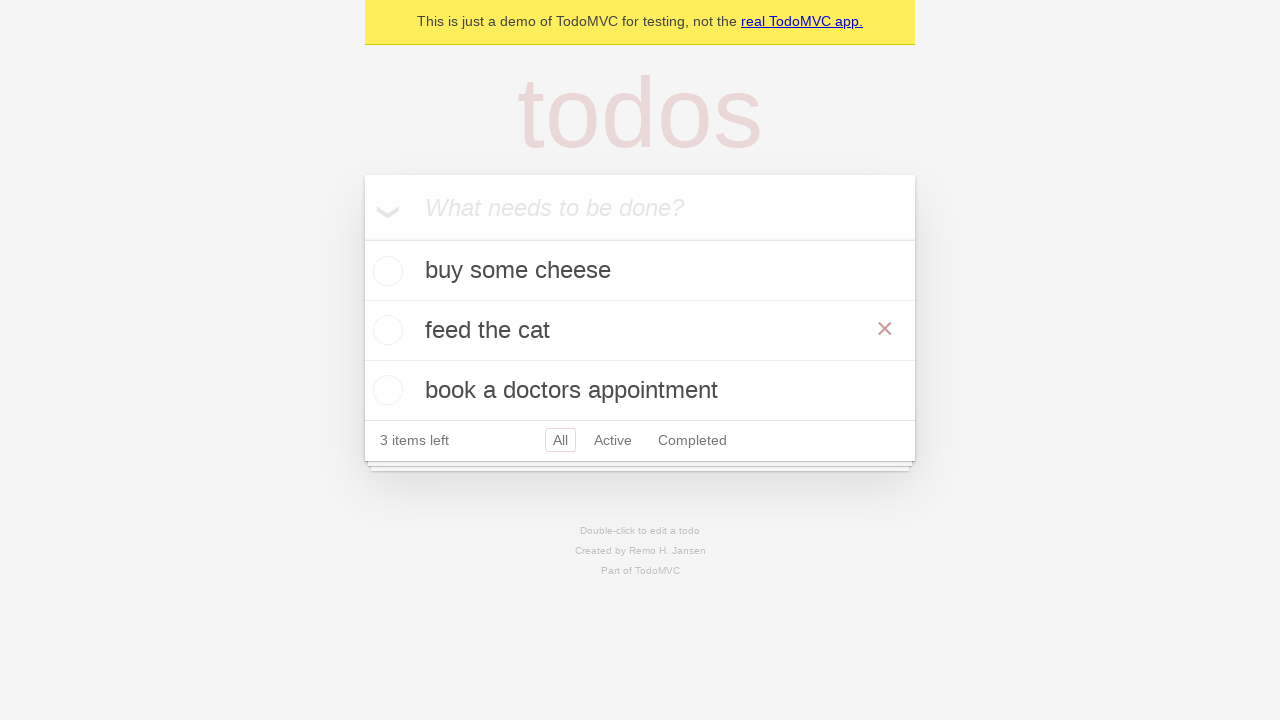